Navigates to anhtester.com and clicks on the "Website Testing" heading

Starting URL: https://anhtester.com/

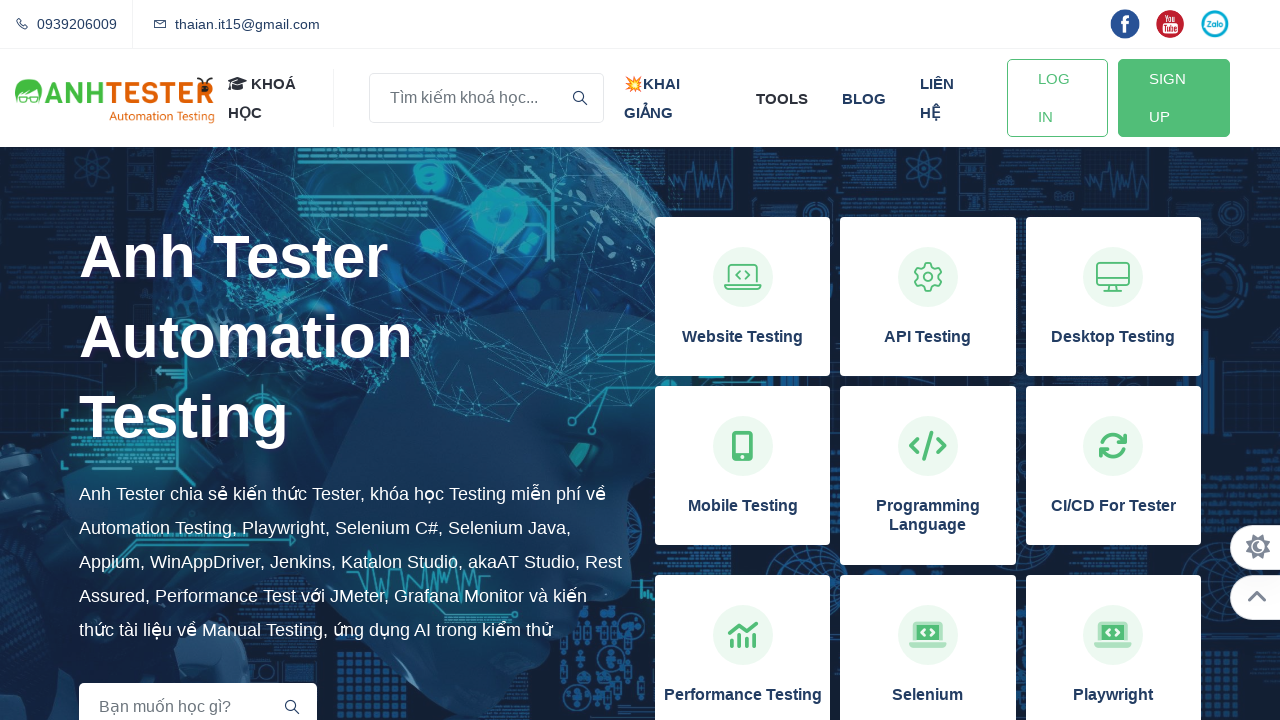

Navigated to https://anhtester.com/
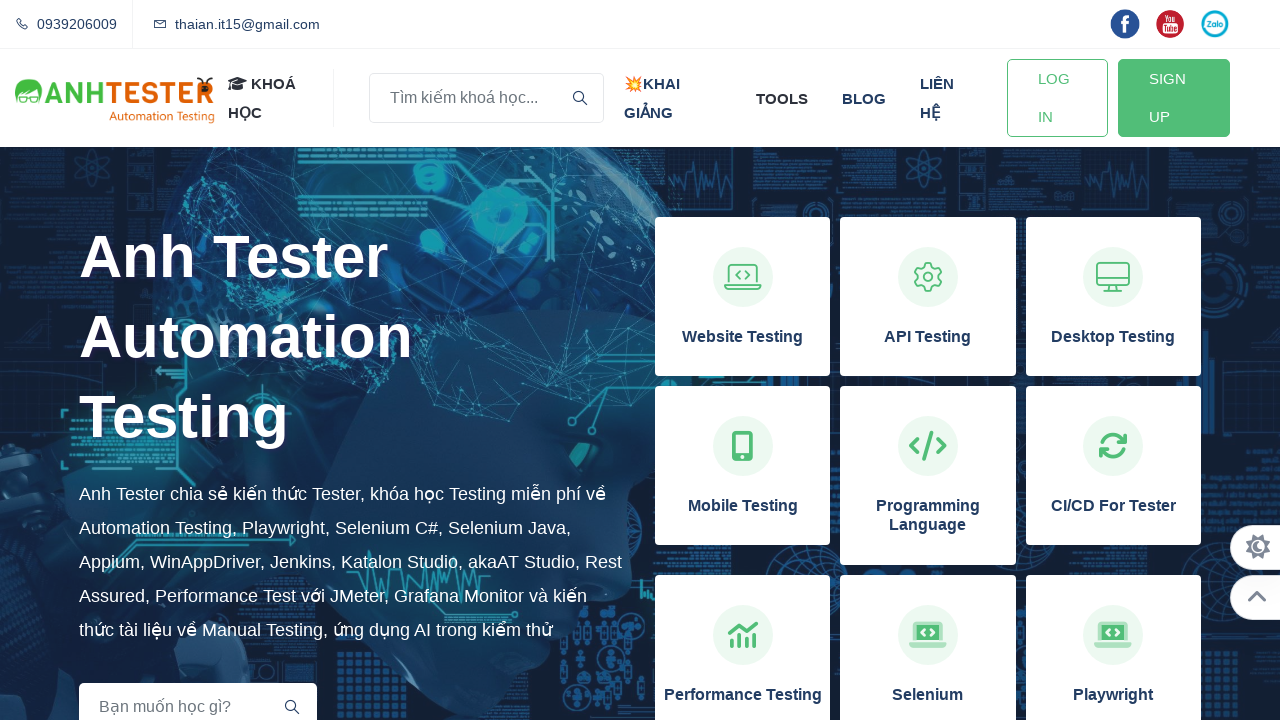

Clicked on the 'Website Testing' heading at (743, 337) on xpath=//h3[normalize-space()='Website Testing']
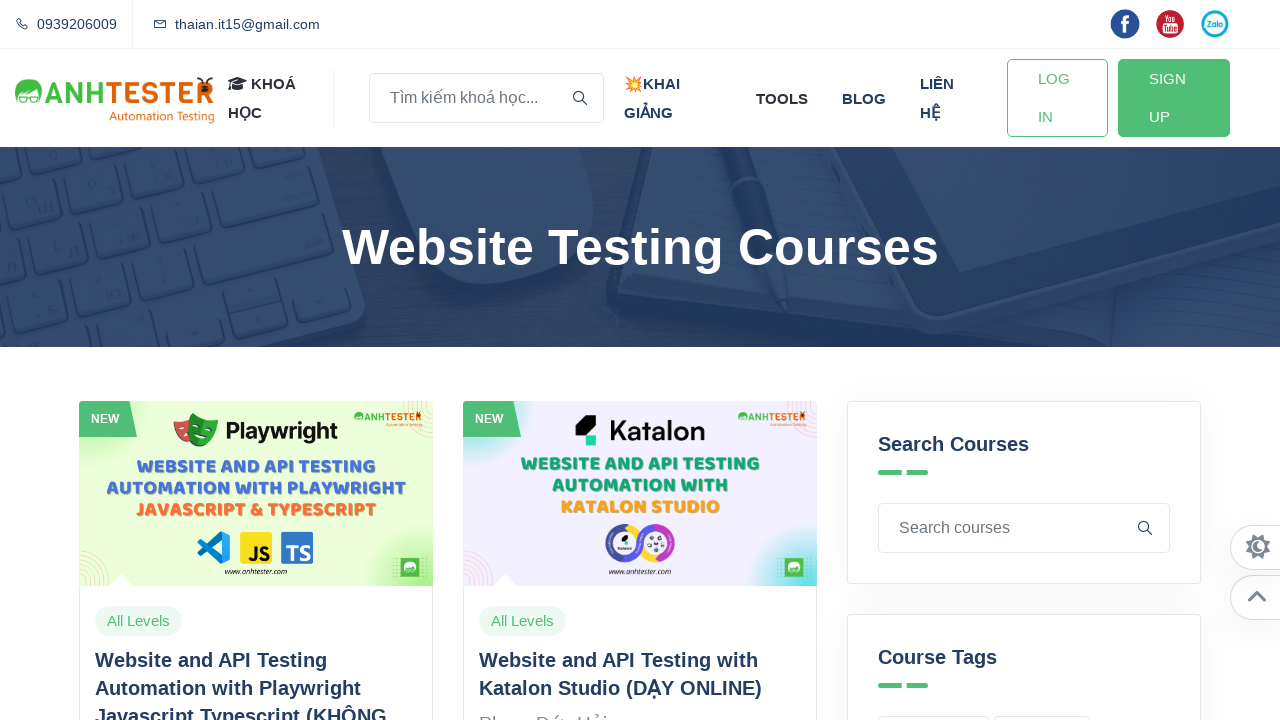

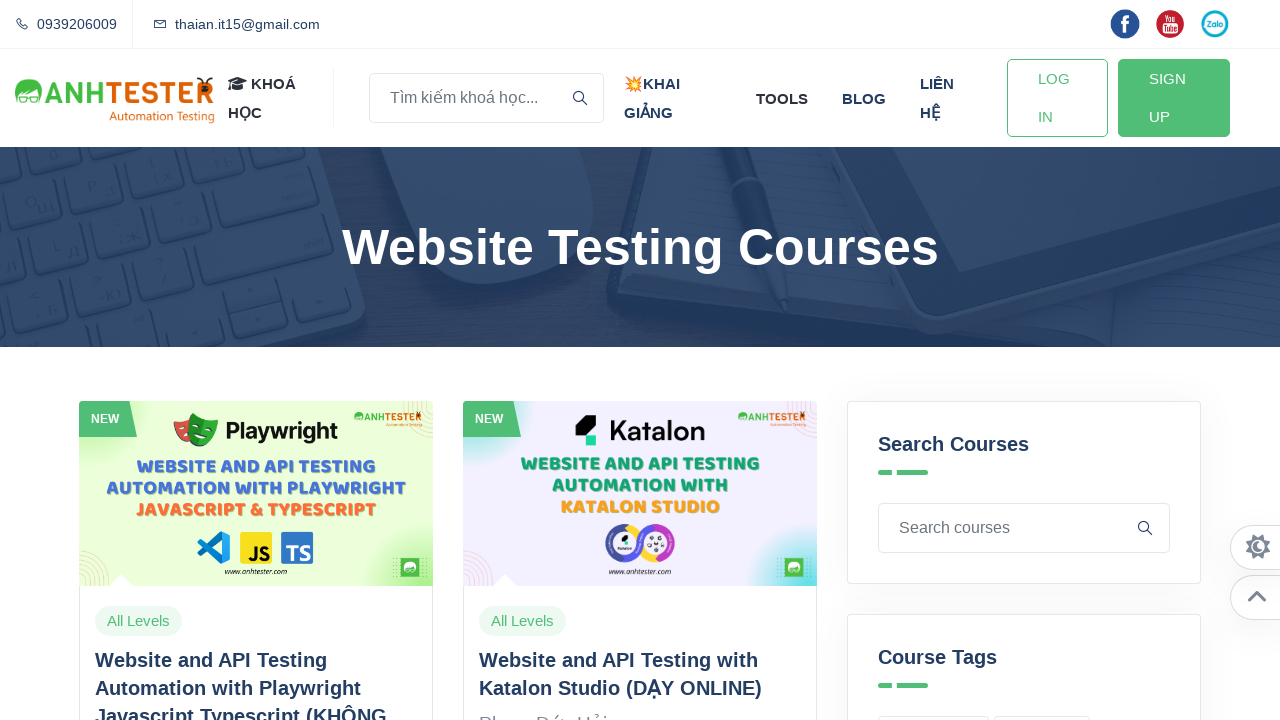